Tests checkbox functionality by clicking all checkboxes on a table page

Starting URL: https://vins-udemy.s3.amazonaws.com/java/html/java8-stream-table.html

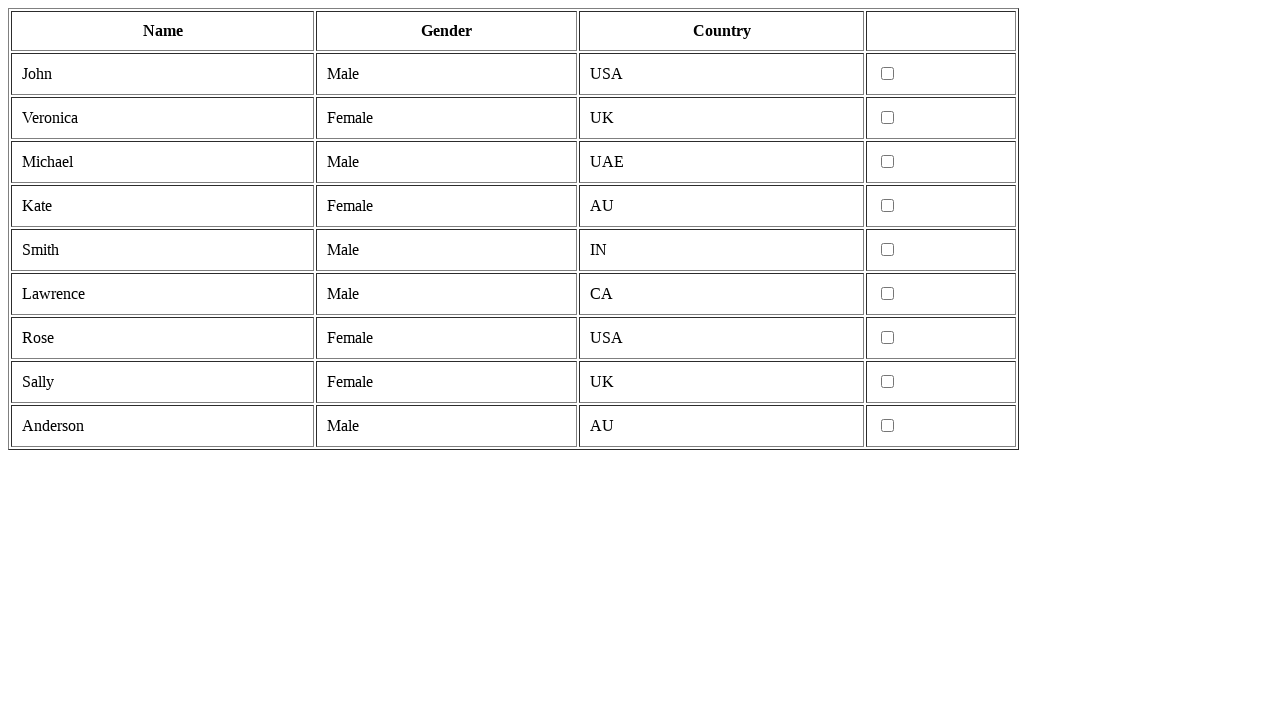

Navigated to checkbox table page
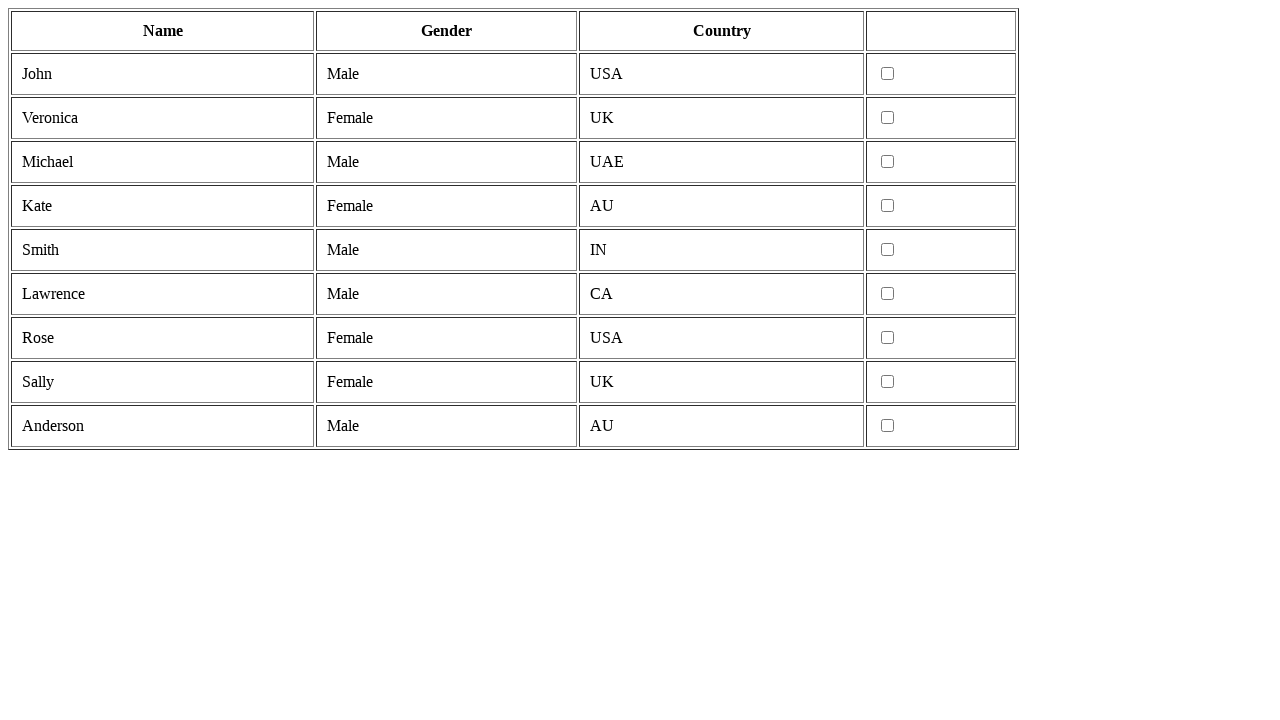

Located all checkboxes on the page
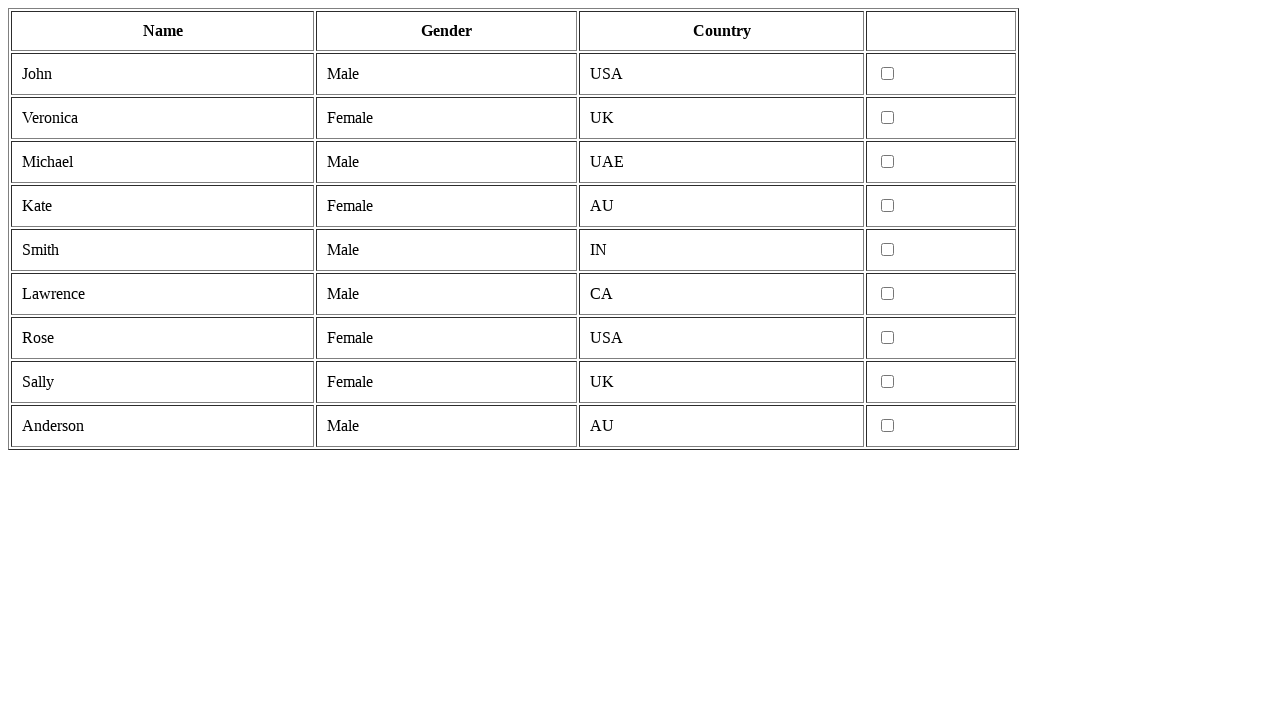

Found 9 checkboxes to validate
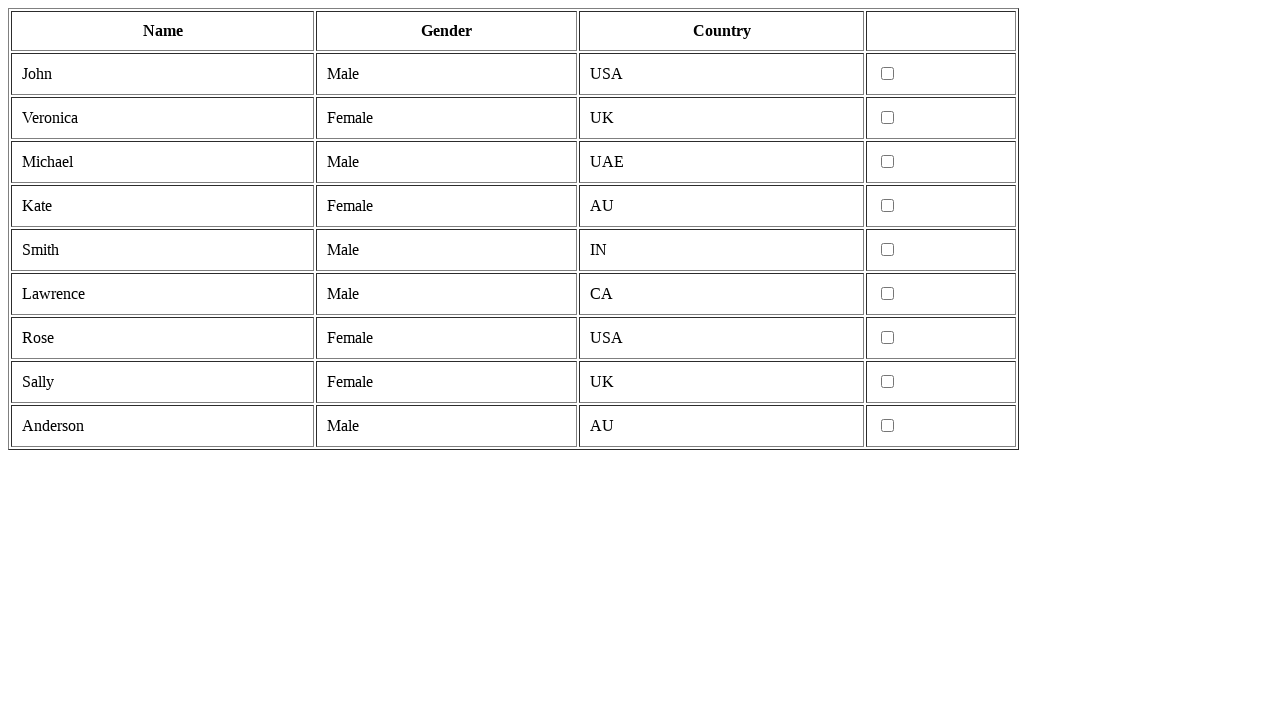

Clicked checkbox 1 of 9 at (888, 74) on input[type='checkbox'] >> nth=0
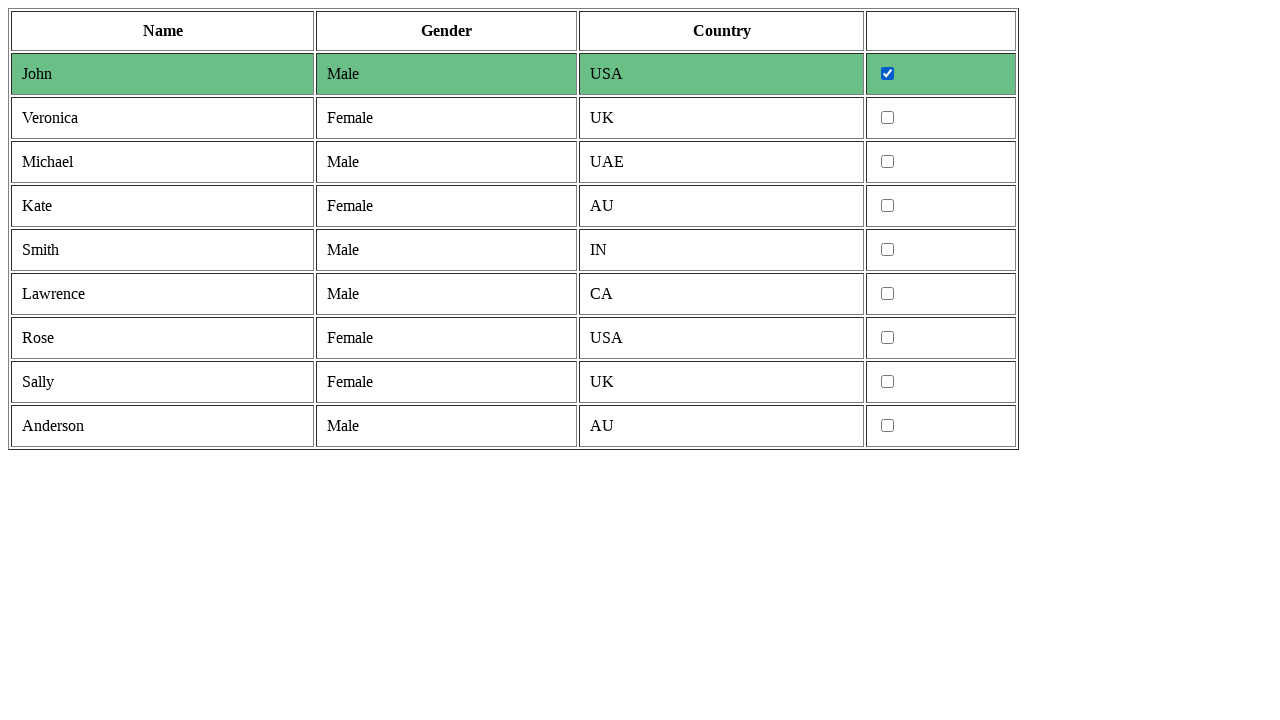

Clicked checkbox 2 of 9 at (888, 118) on input[type='checkbox'] >> nth=1
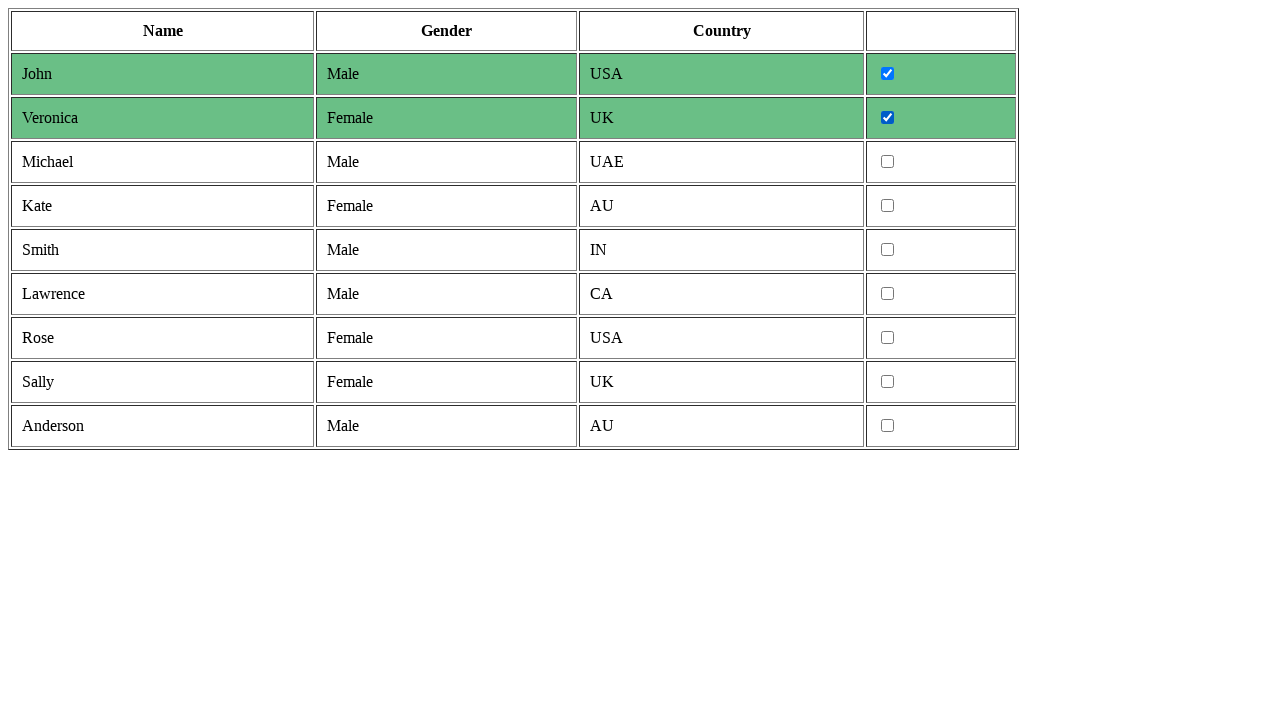

Clicked checkbox 3 of 9 at (888, 162) on input[type='checkbox'] >> nth=2
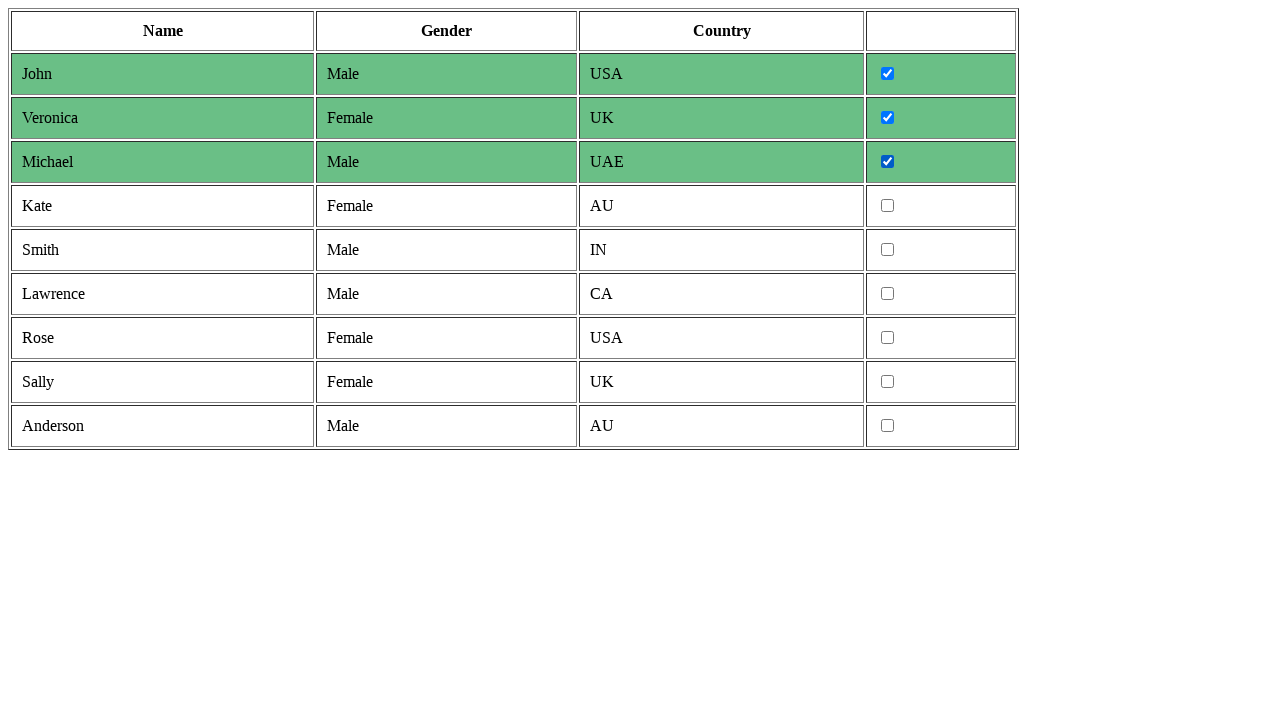

Clicked checkbox 4 of 9 at (888, 206) on input[type='checkbox'] >> nth=3
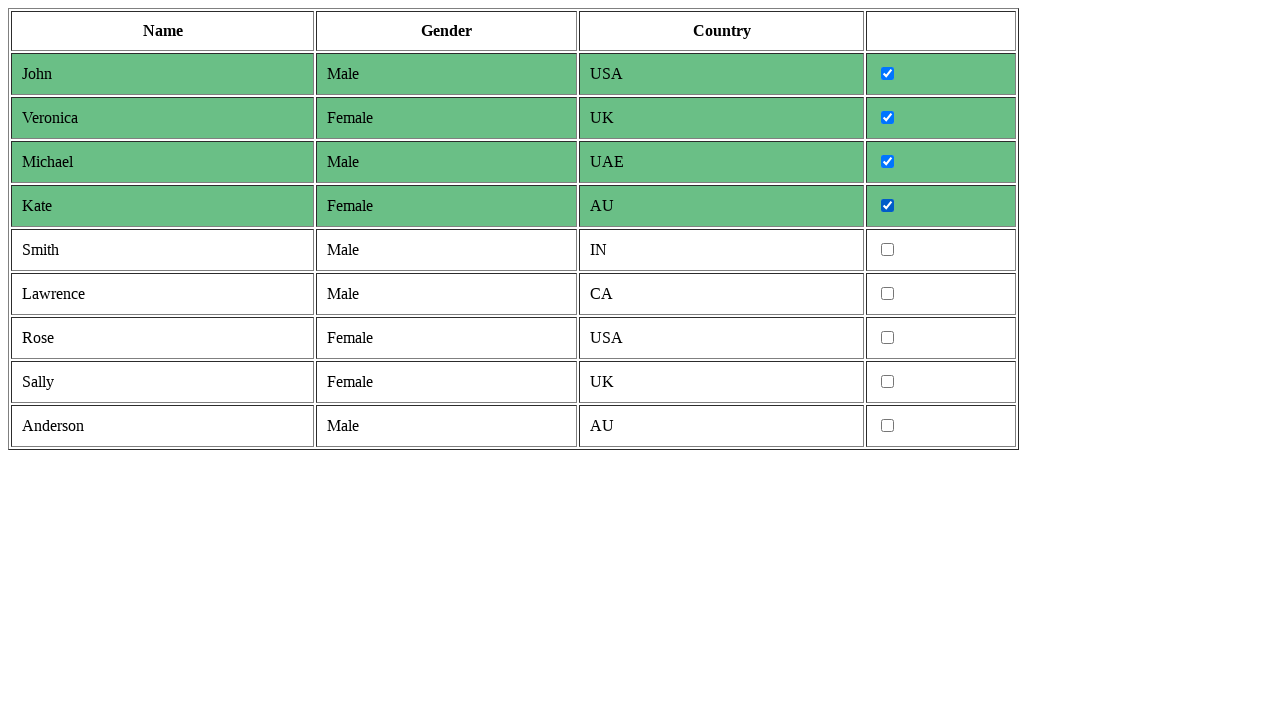

Clicked checkbox 5 of 9 at (888, 250) on input[type='checkbox'] >> nth=4
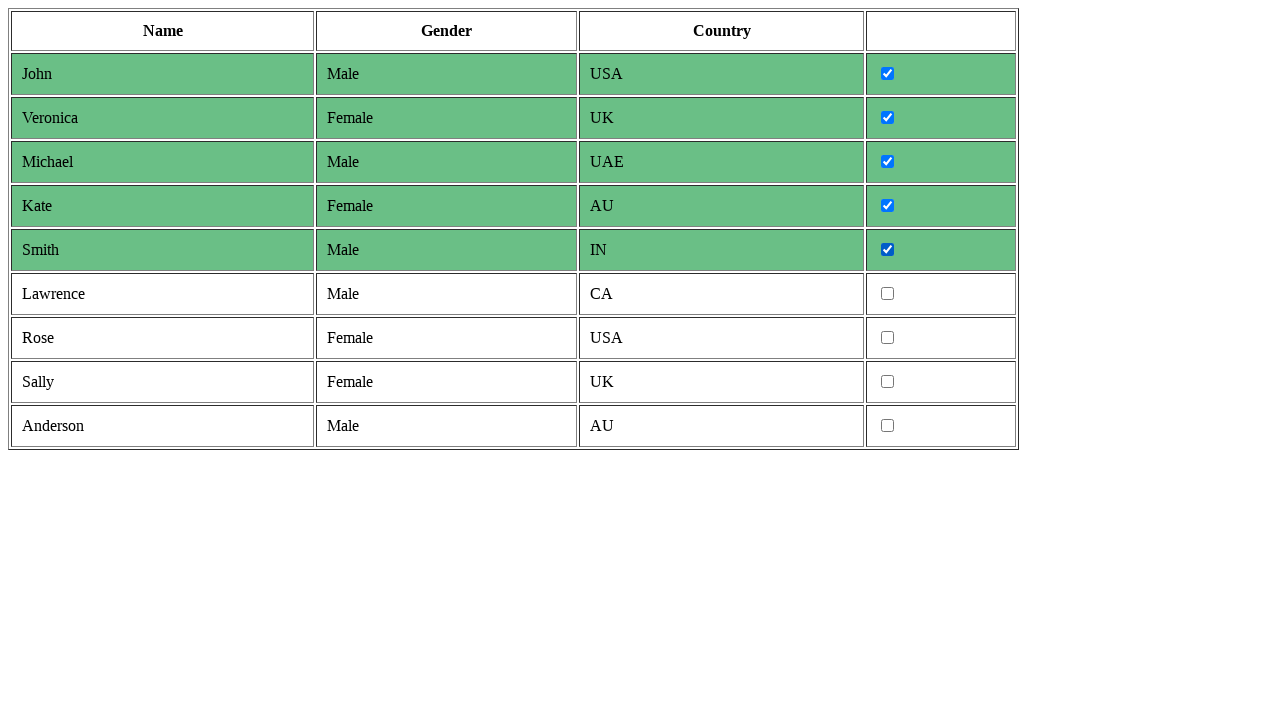

Clicked checkbox 6 of 9 at (888, 294) on input[type='checkbox'] >> nth=5
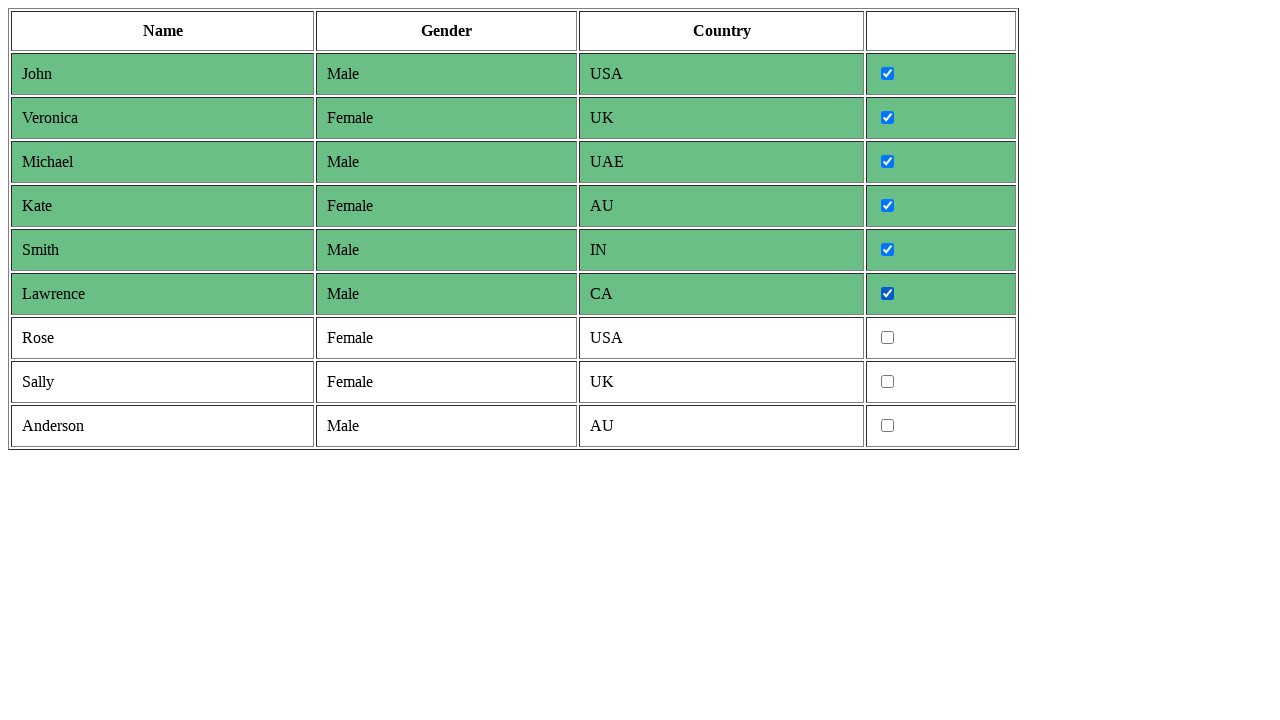

Clicked checkbox 7 of 9 at (888, 338) on input[type='checkbox'] >> nth=6
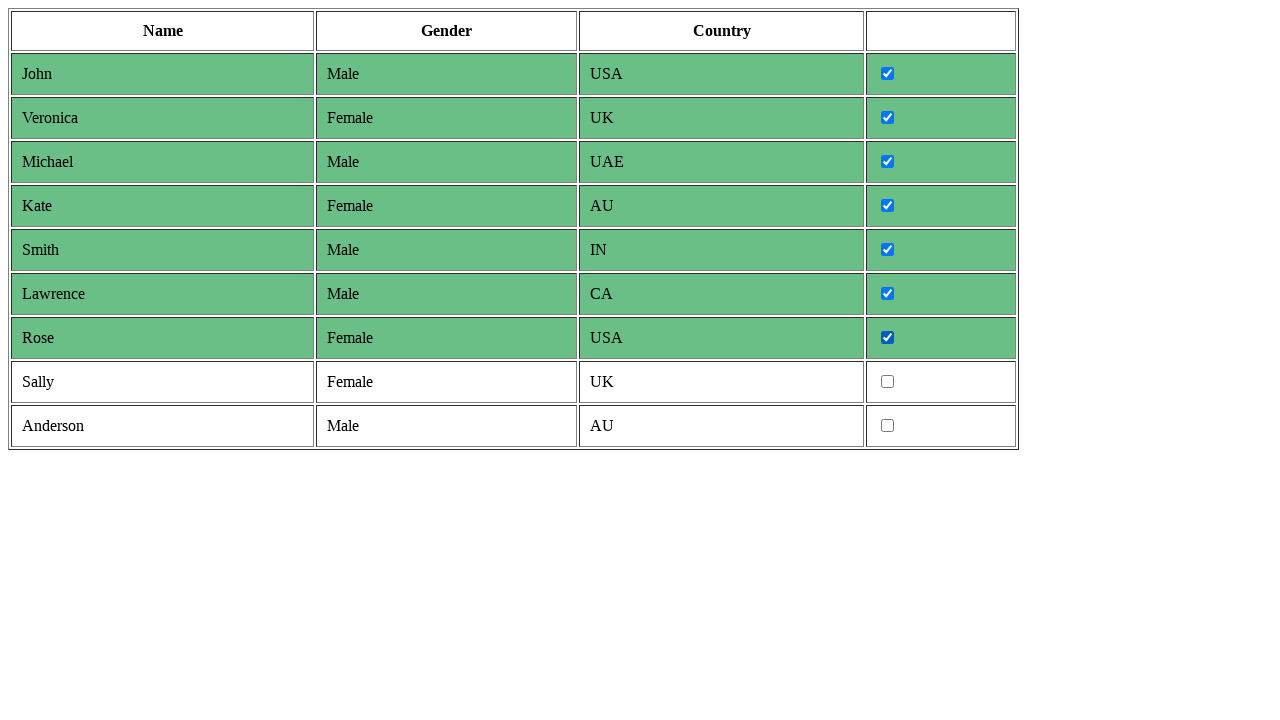

Clicked checkbox 8 of 9 at (888, 382) on input[type='checkbox'] >> nth=7
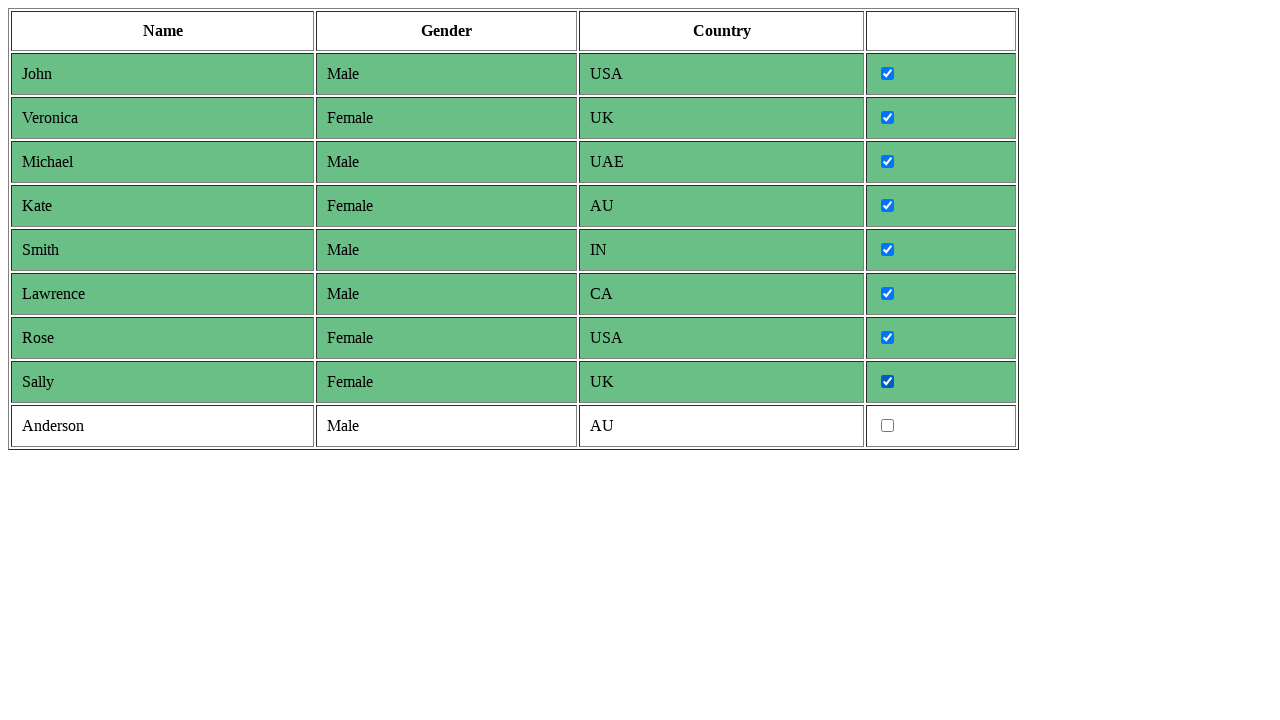

Clicked checkbox 9 of 9 at (888, 426) on input[type='checkbox'] >> nth=8
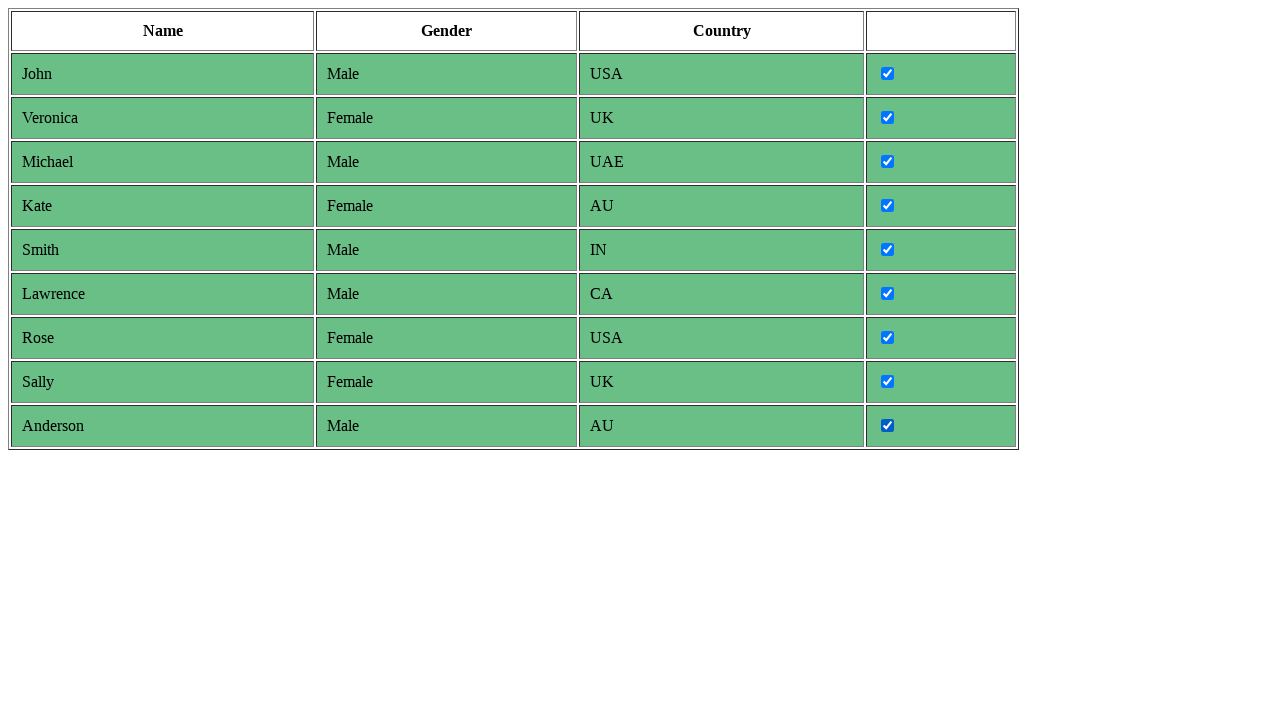

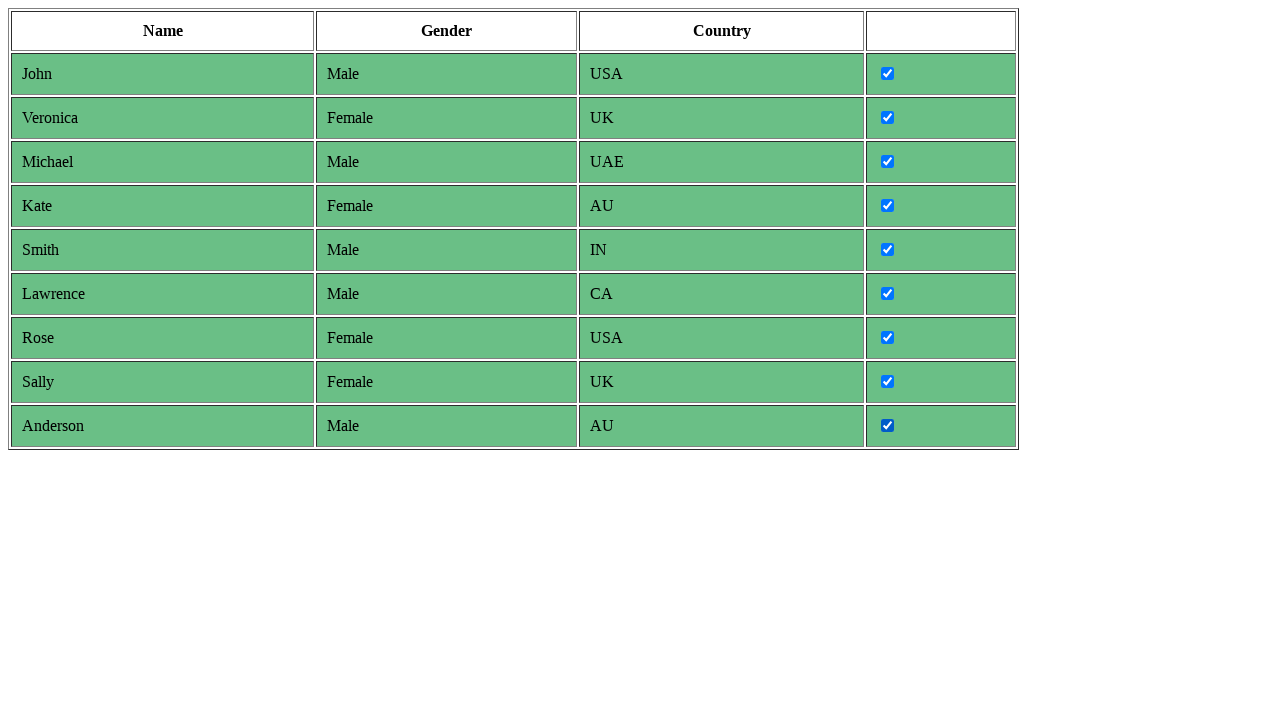